Tests the home page navigation by clicking on Shop menu, then Home menu, and verifies that the home page contains exactly three sliders.

Starting URL: http://practice.automationtesting.in/

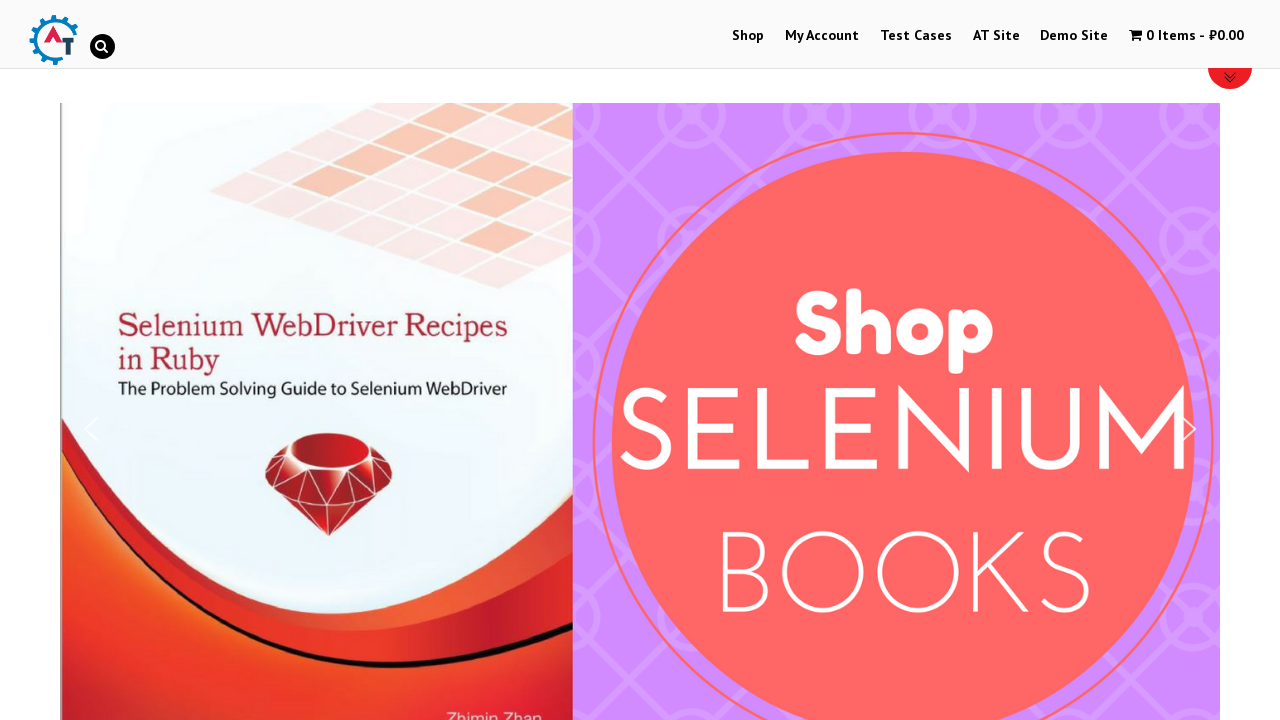

Clicked on Shop menu at (748, 36) on xpath=//a[.='Shop']
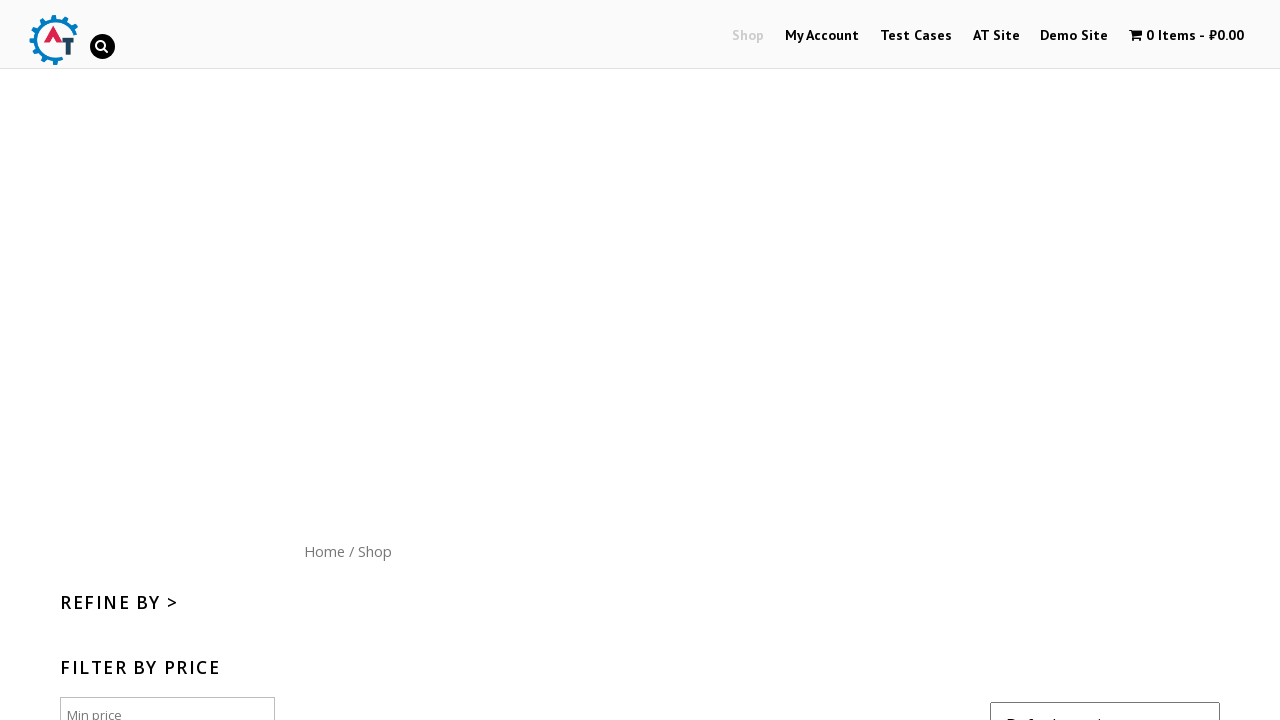

Clicked on Home menu at (324, 551) on xpath=//a[.='Home']
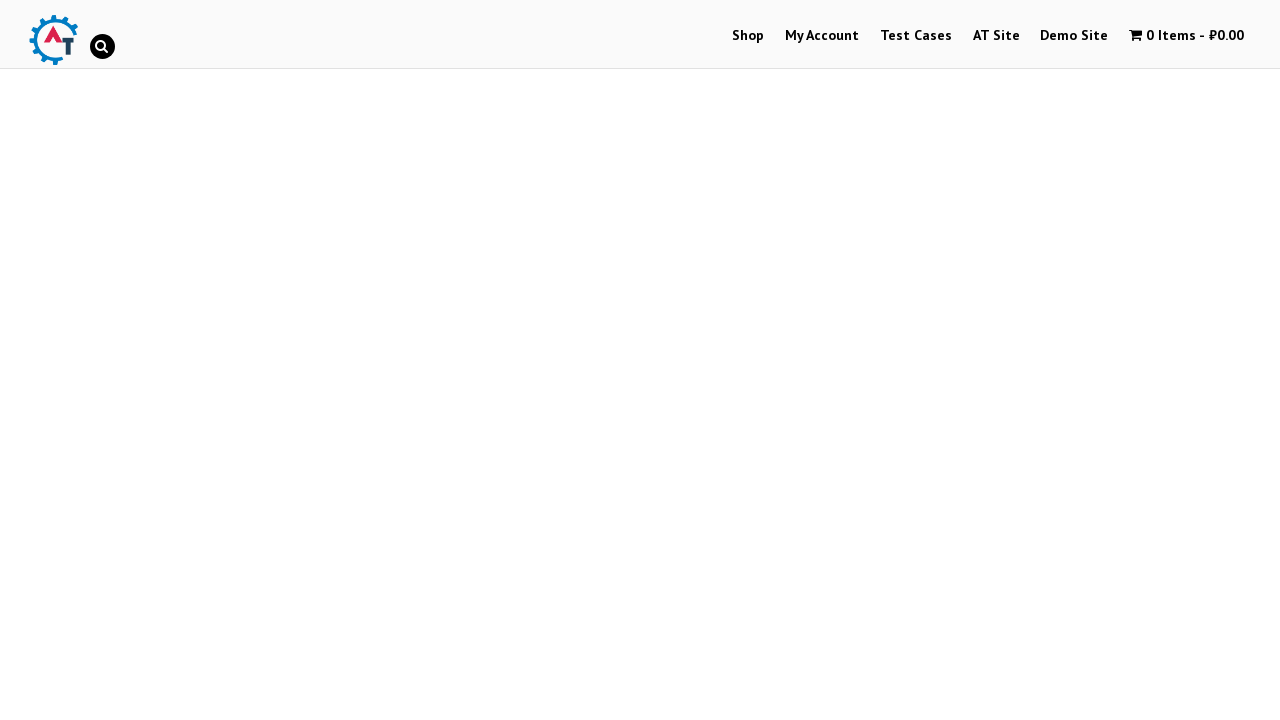

Sliders container loaded
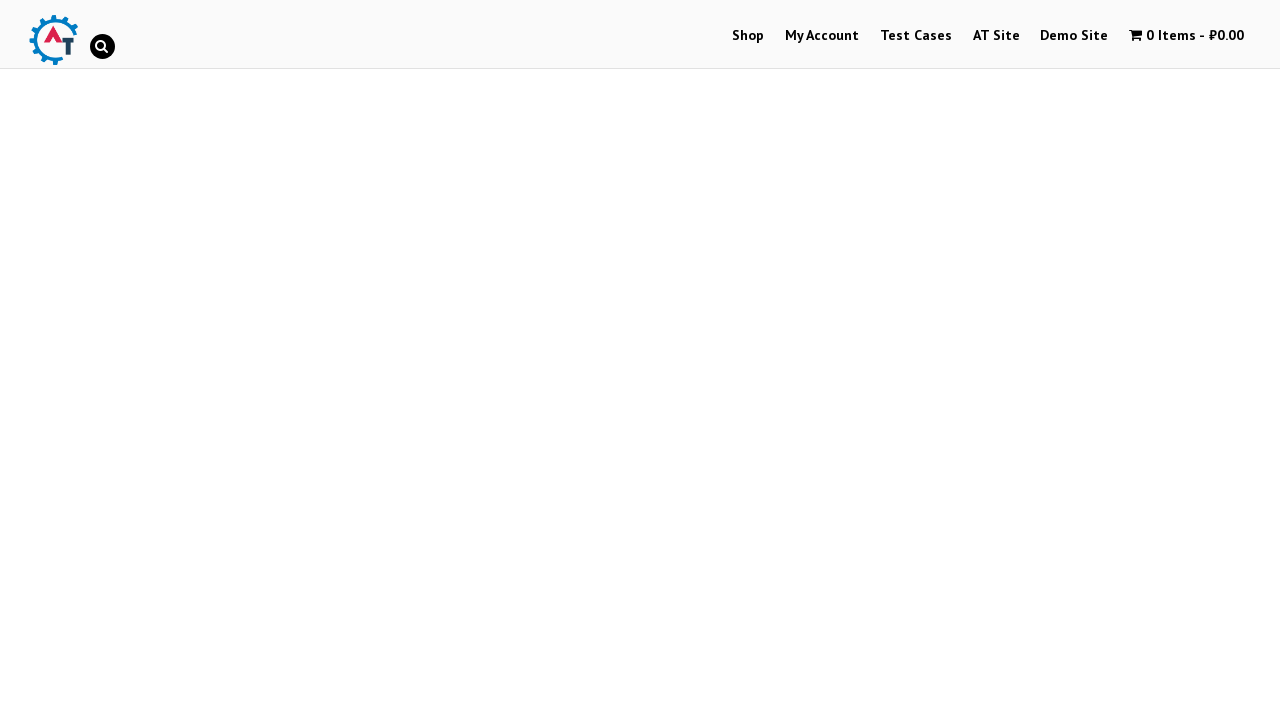

Located 3 slider elements on the home page
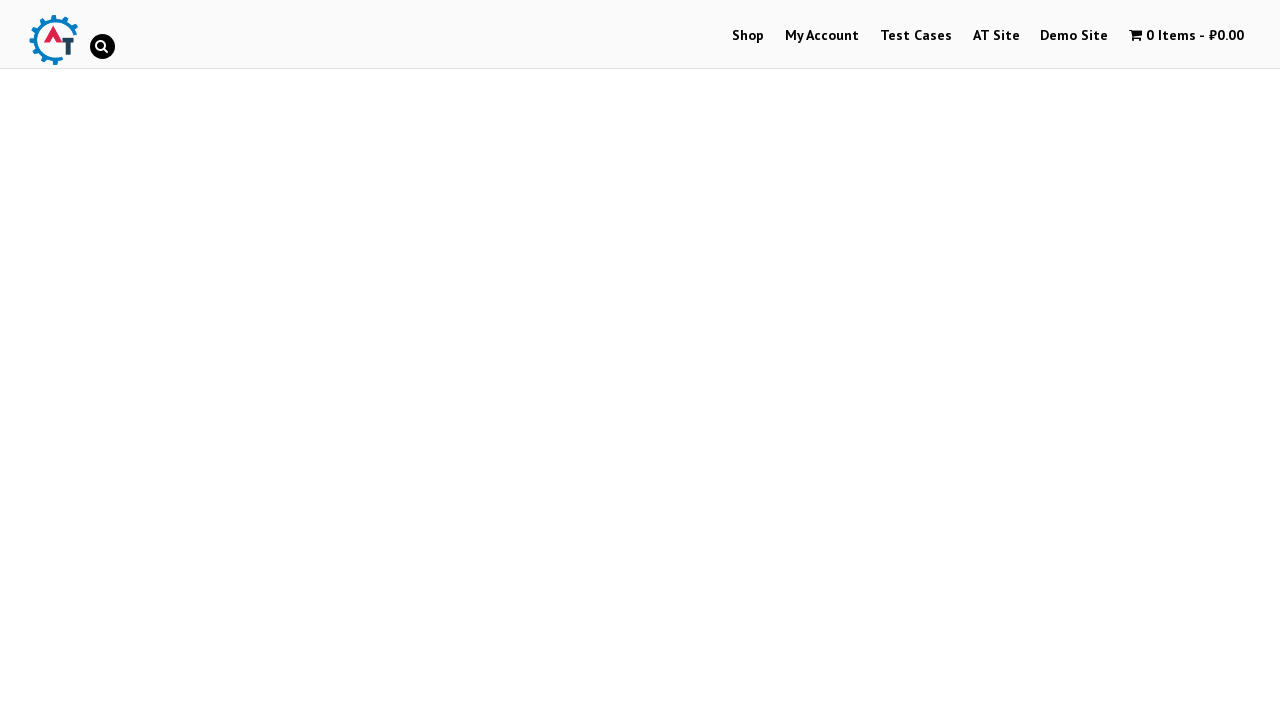

Verified that home page contains exactly 3 sliders
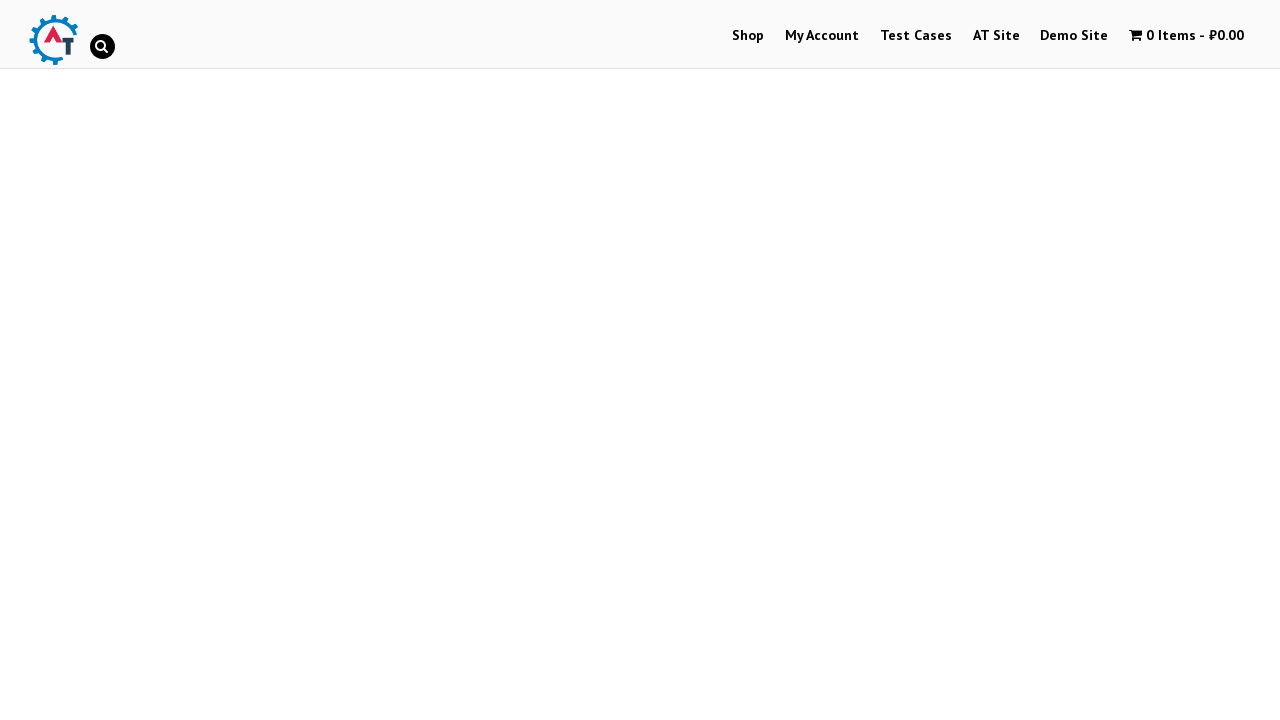

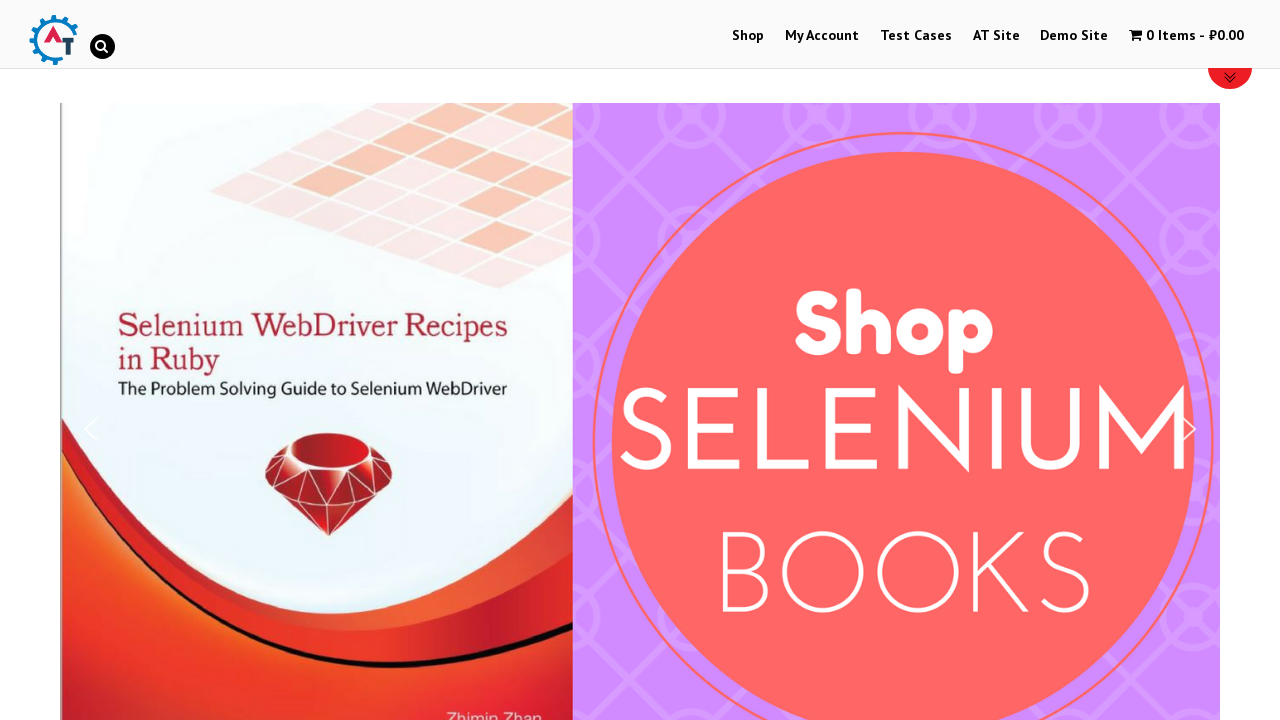